Fills a search form on the Peruvian Ministry of Education website with a resolution number and date range, then submits the search.

Starting URL: https://esinad.minedu.gob.pe/e_sinadmed_1/resolucionesexternas/consultanormas.aspx

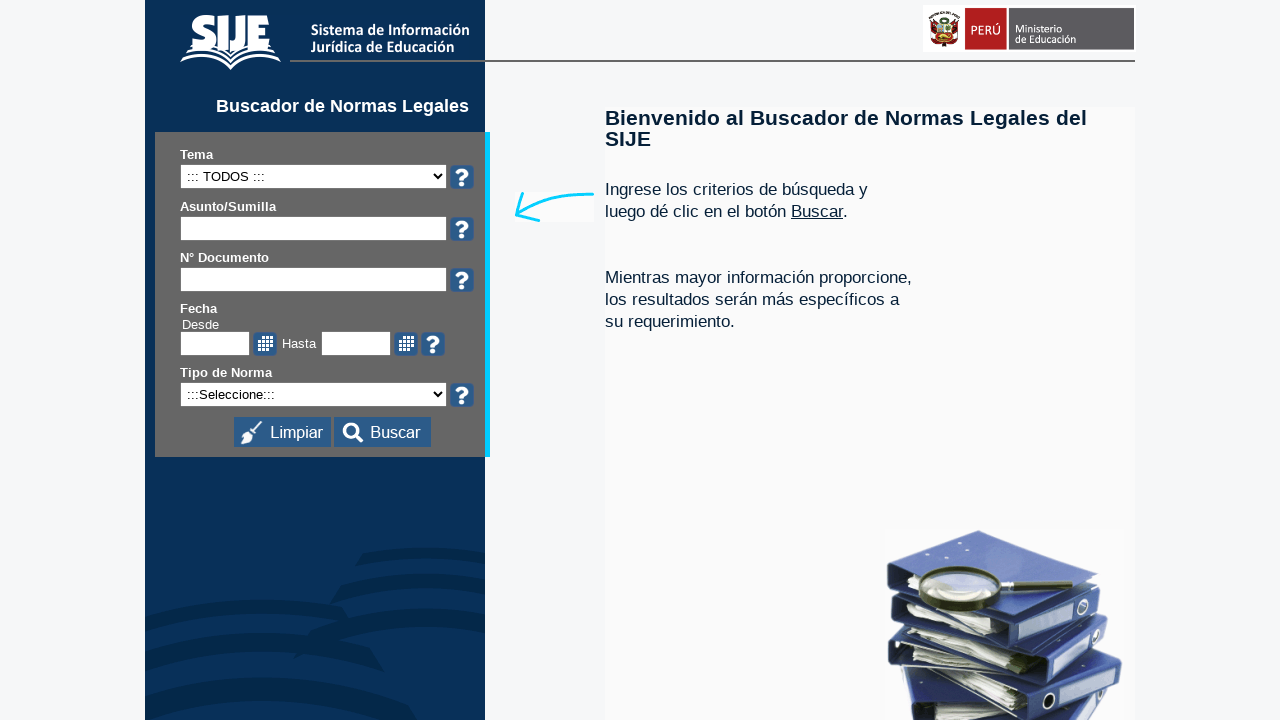

Filled resolution number field with '077-2025-MINEDU' on #ctl00_ContentPlaceHolder1_txtNumResol
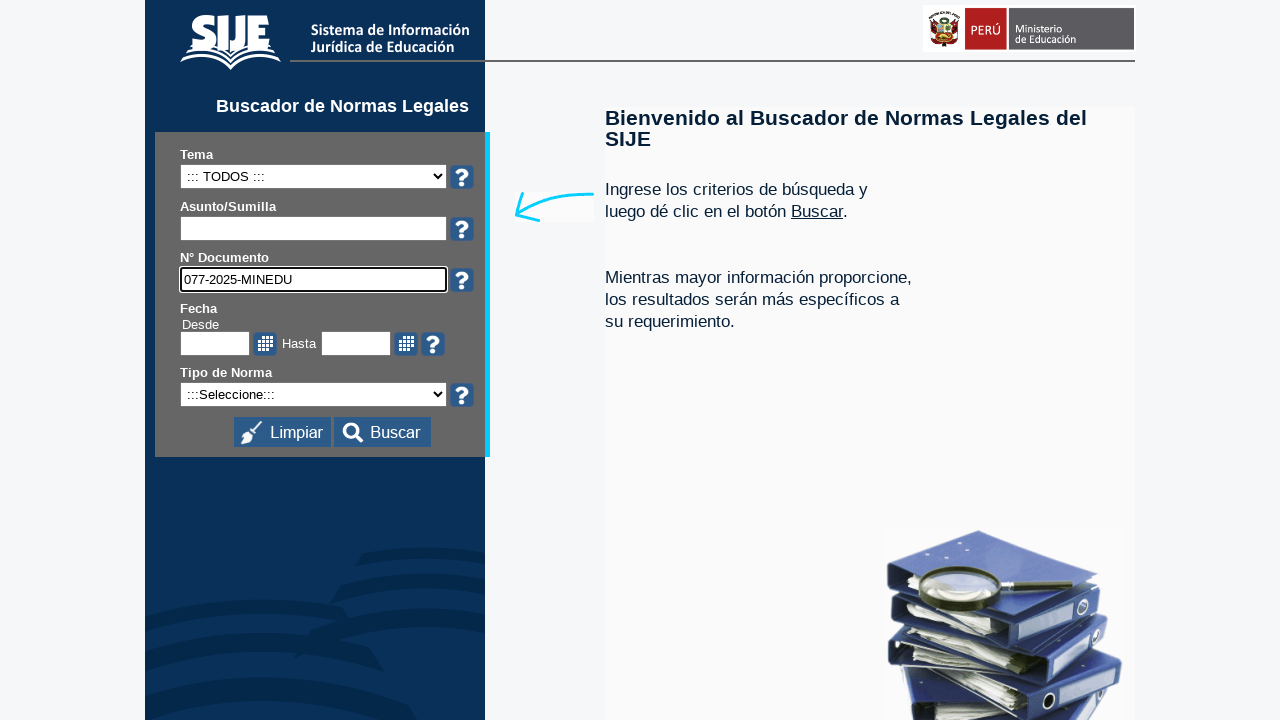

Filled date range fields: from 01/02/2025 to 28/05/2025
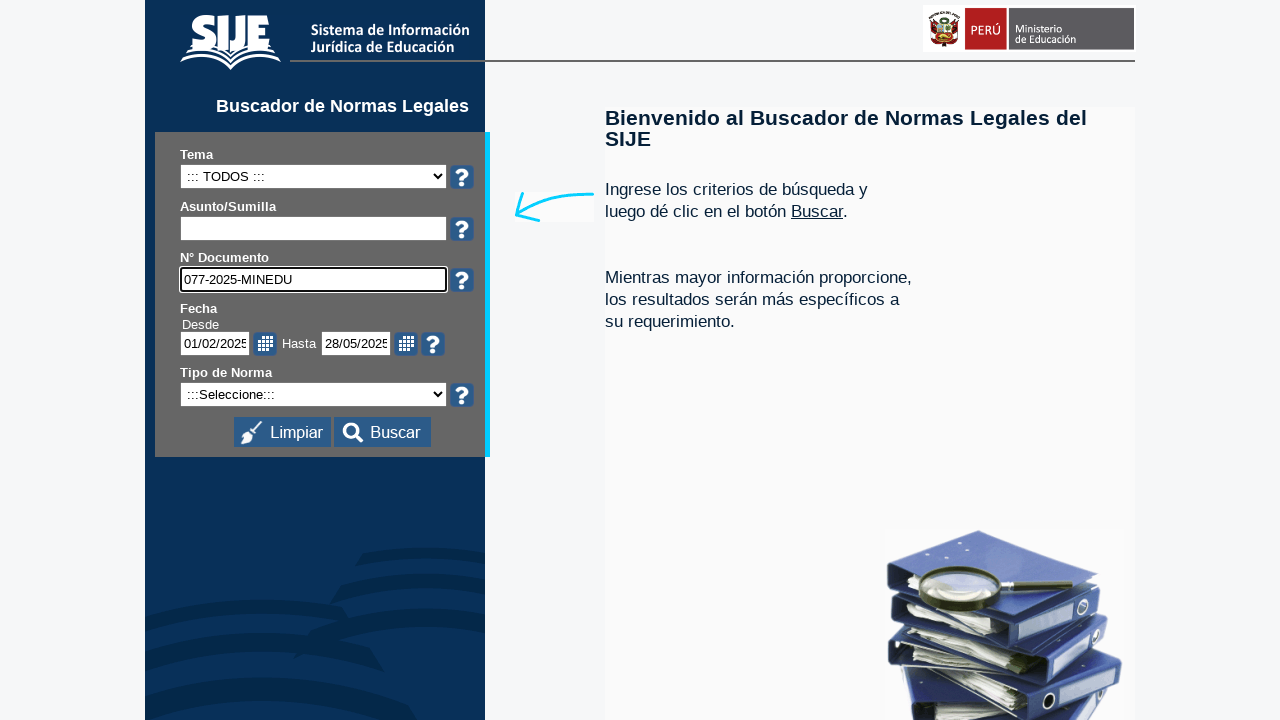

Clicked search button to submit the form at (382, 432) on #ctl00_ContentPlaceHolder1_ibtnBuscar
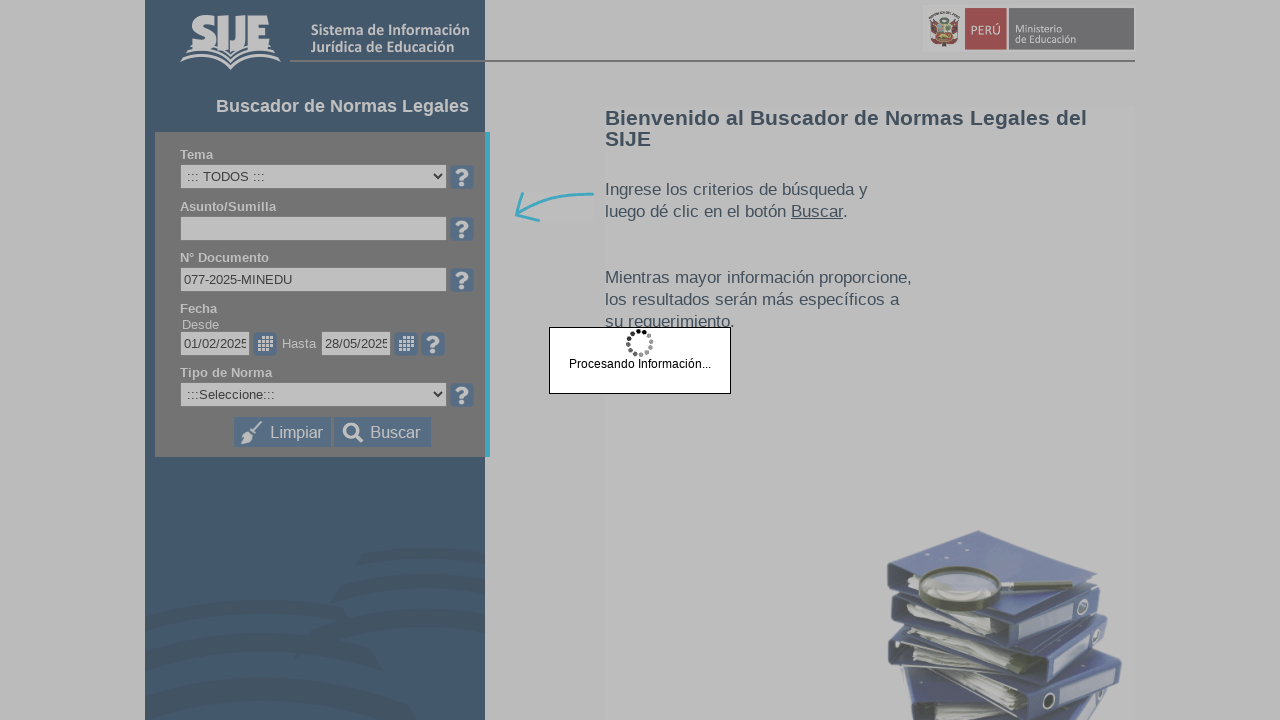

Waited 3 seconds for search results to load
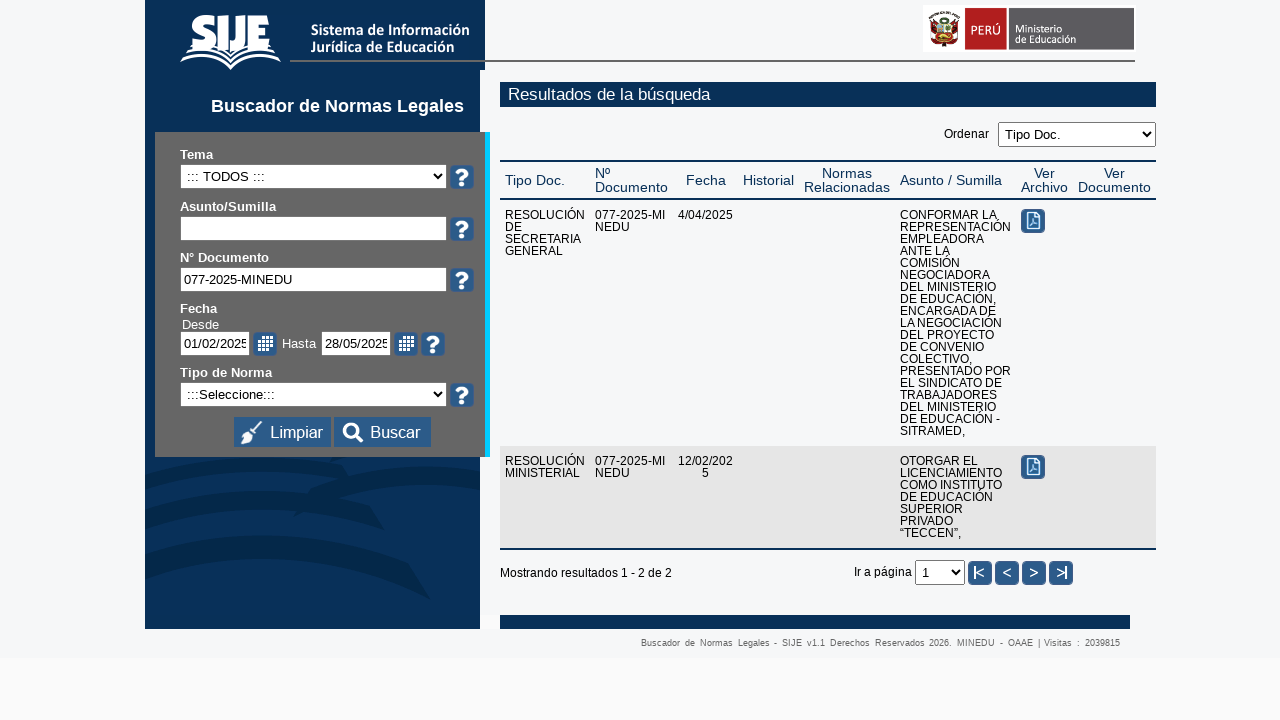

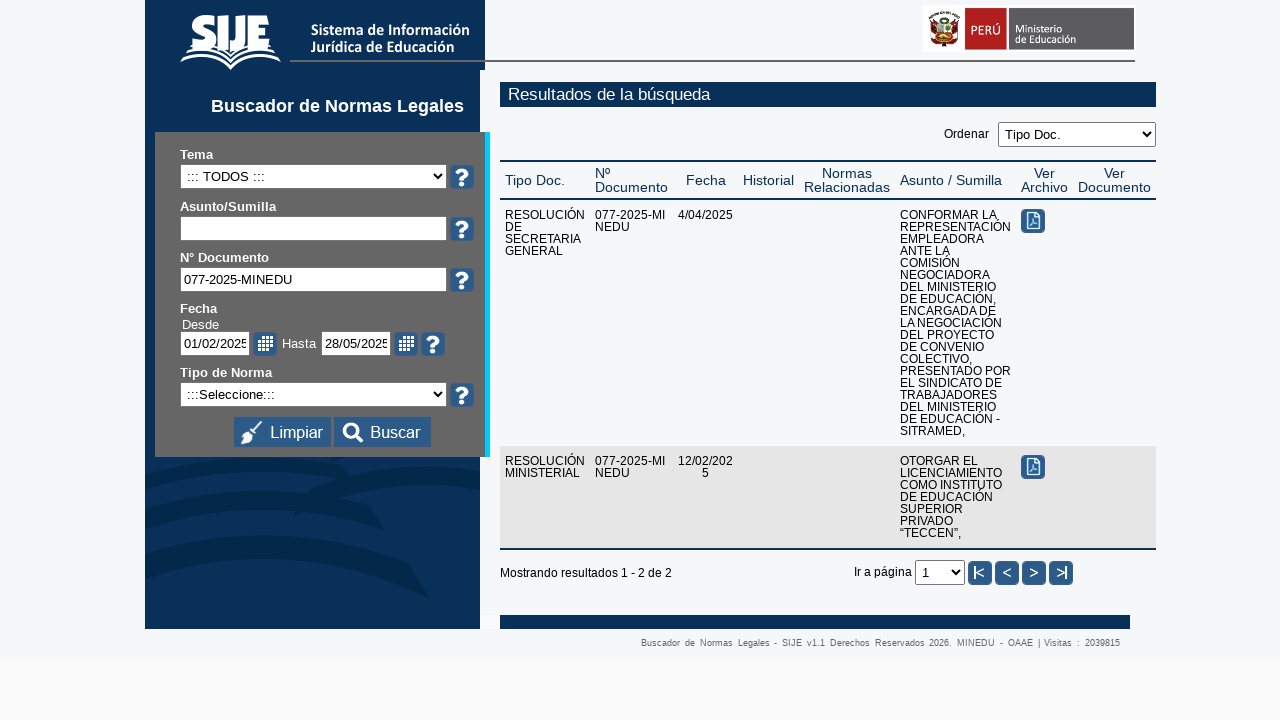